Tests that active tasks filter does not show completed tasks by adding two tasks, completing one, filtering by Active status, and verifying only the uncompleted task appears.

Starting URL: https://todomvc.com/examples/react/dist/

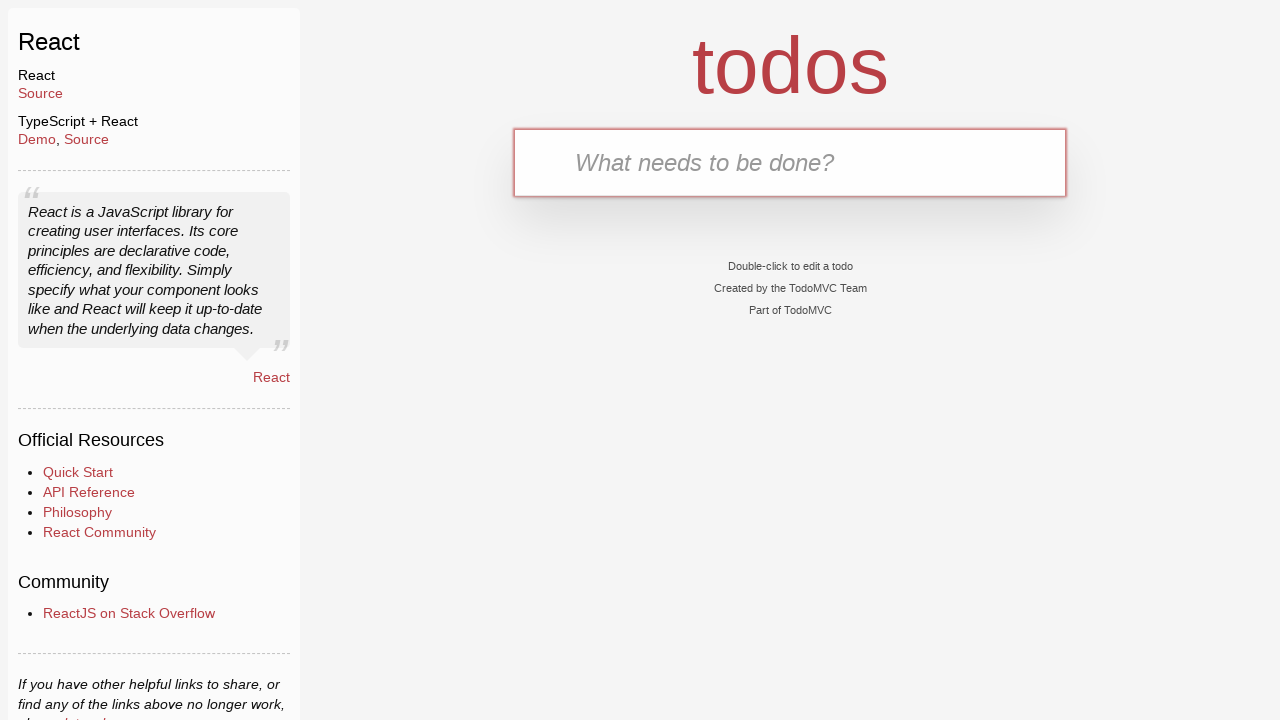

Filled new todo input with 'Feed the cat' on .new-todo
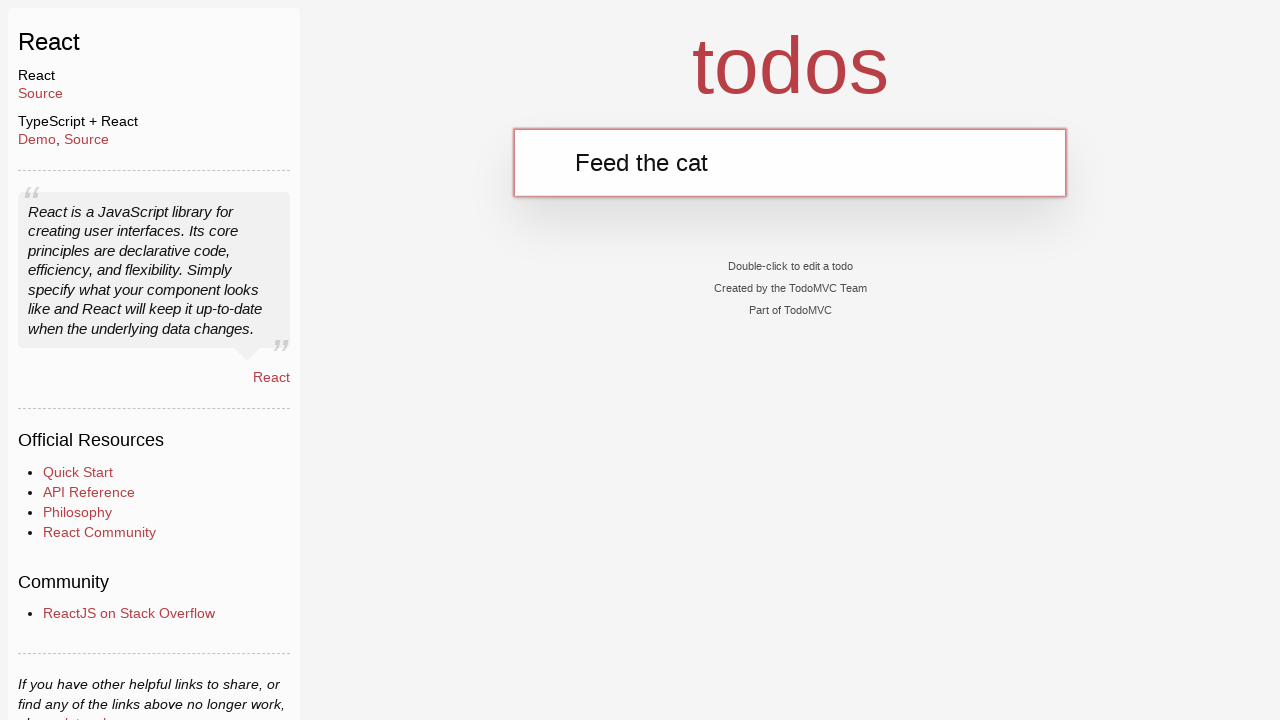

Pressed Enter to add 'Feed the cat' task on .new-todo
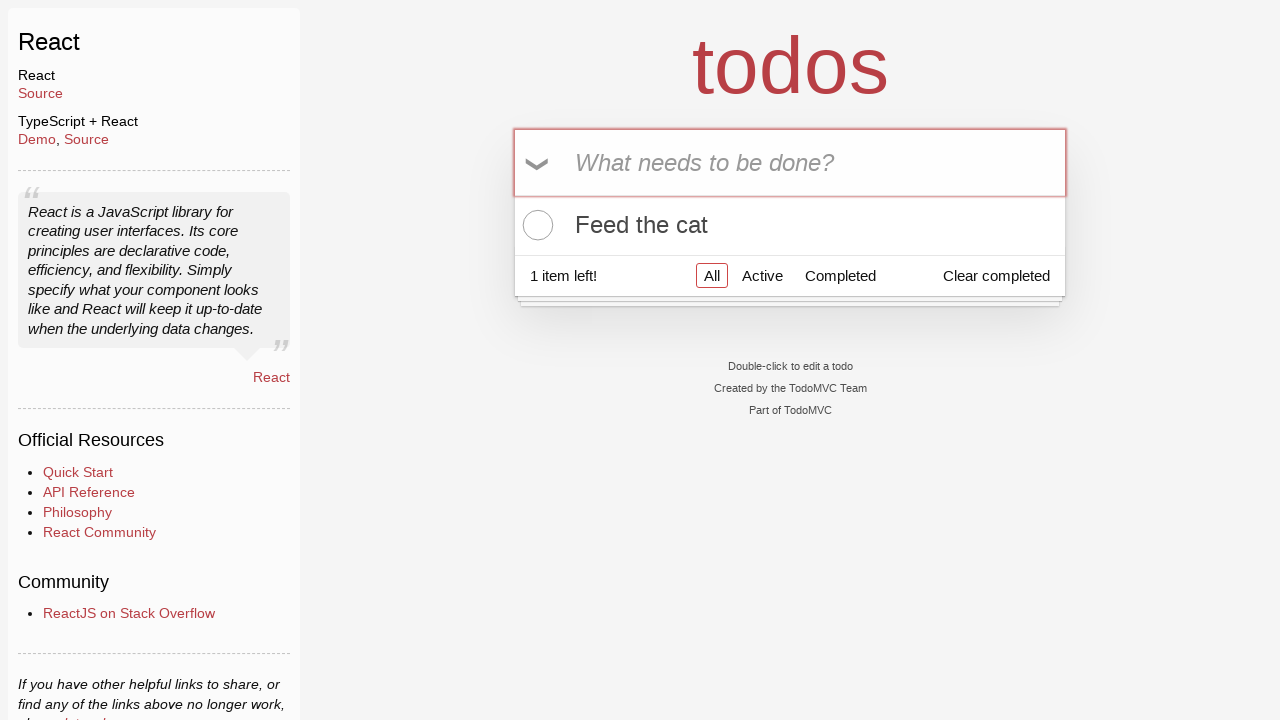

Filled new todo input with 'Walk the dog' on .new-todo
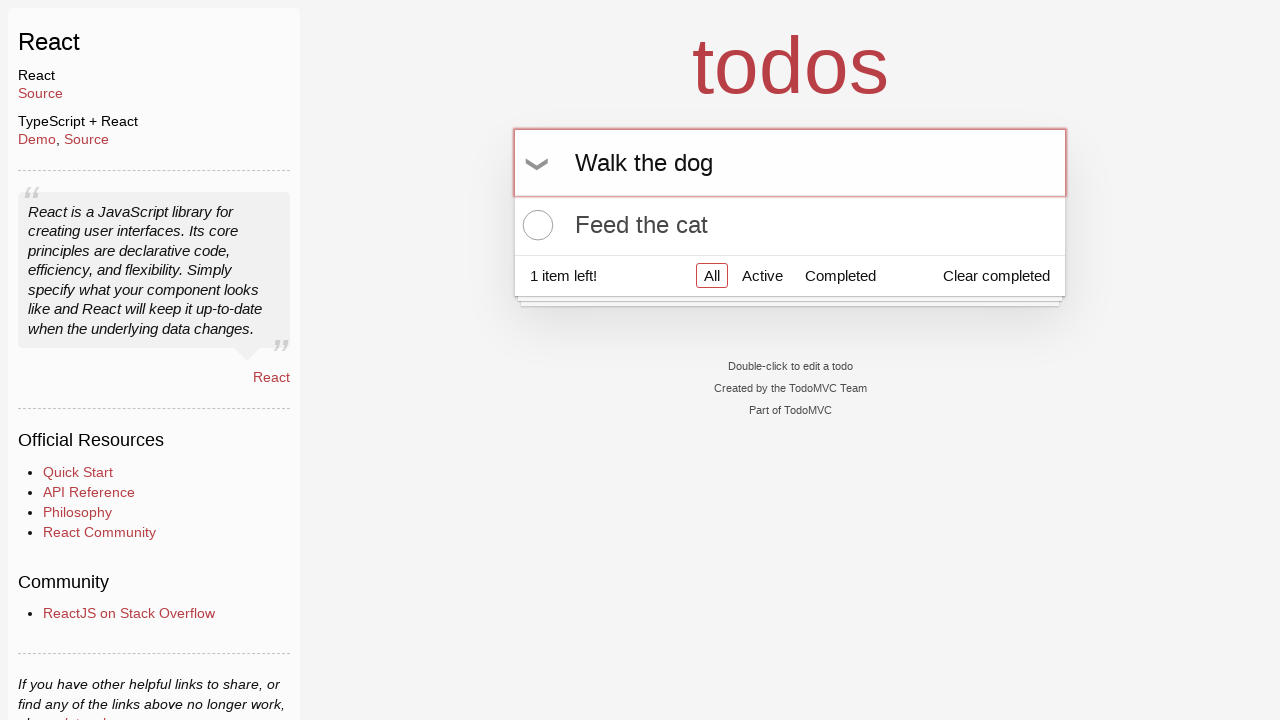

Pressed Enter to add 'Walk the dog' task on .new-todo
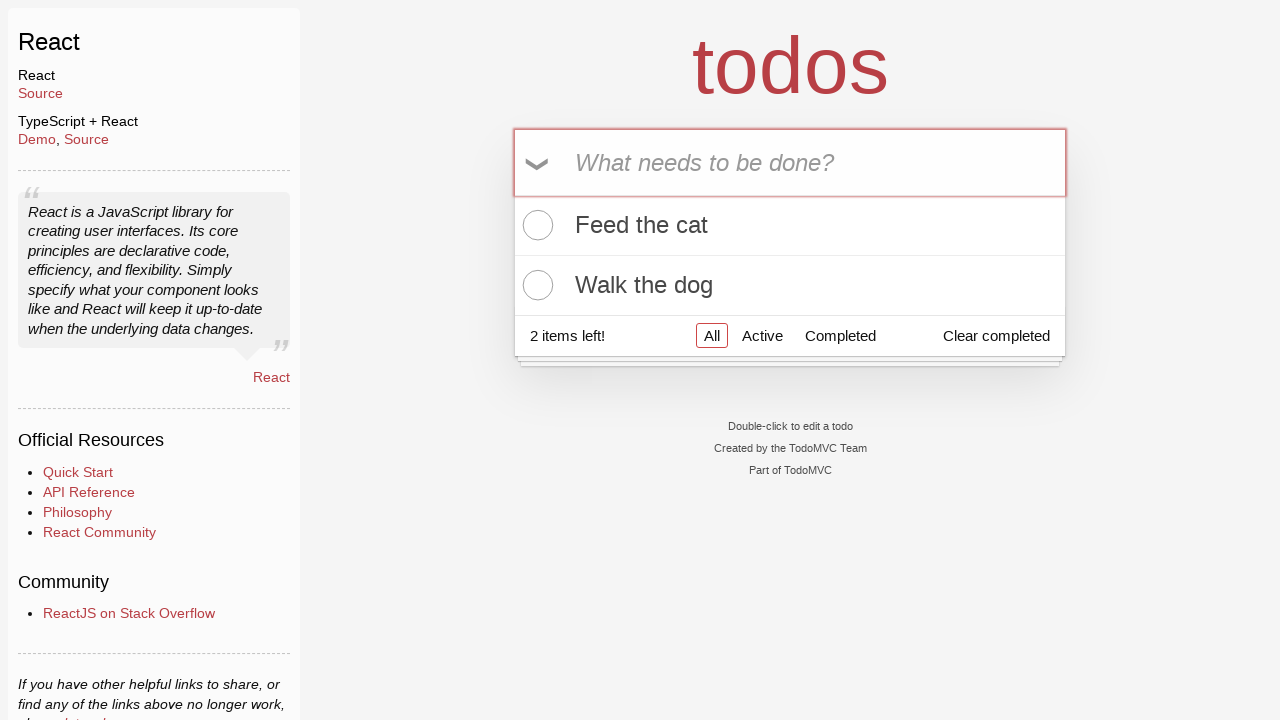

Clicked toggle checkbox to complete 'Feed the cat' task at (535, 225) on .todo-list li:has-text('Feed the cat') .toggle
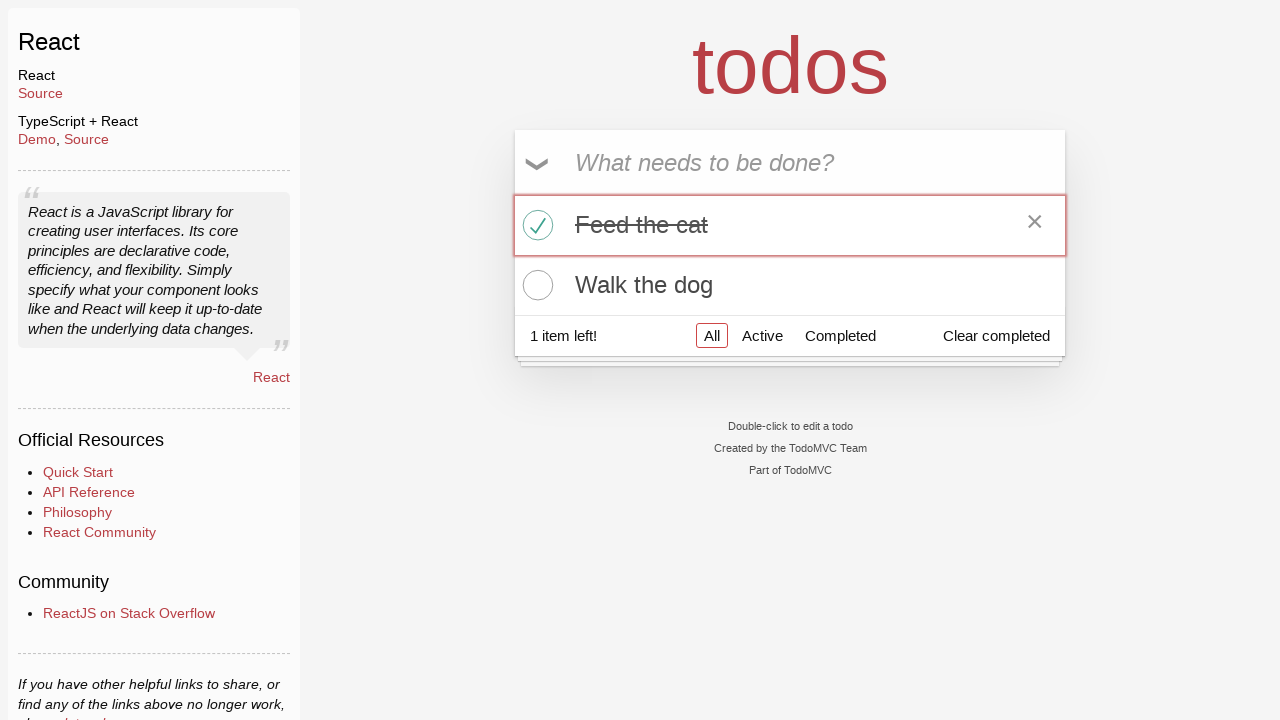

Clicked Active filter button at (762, 335) on a:has-text('Active')
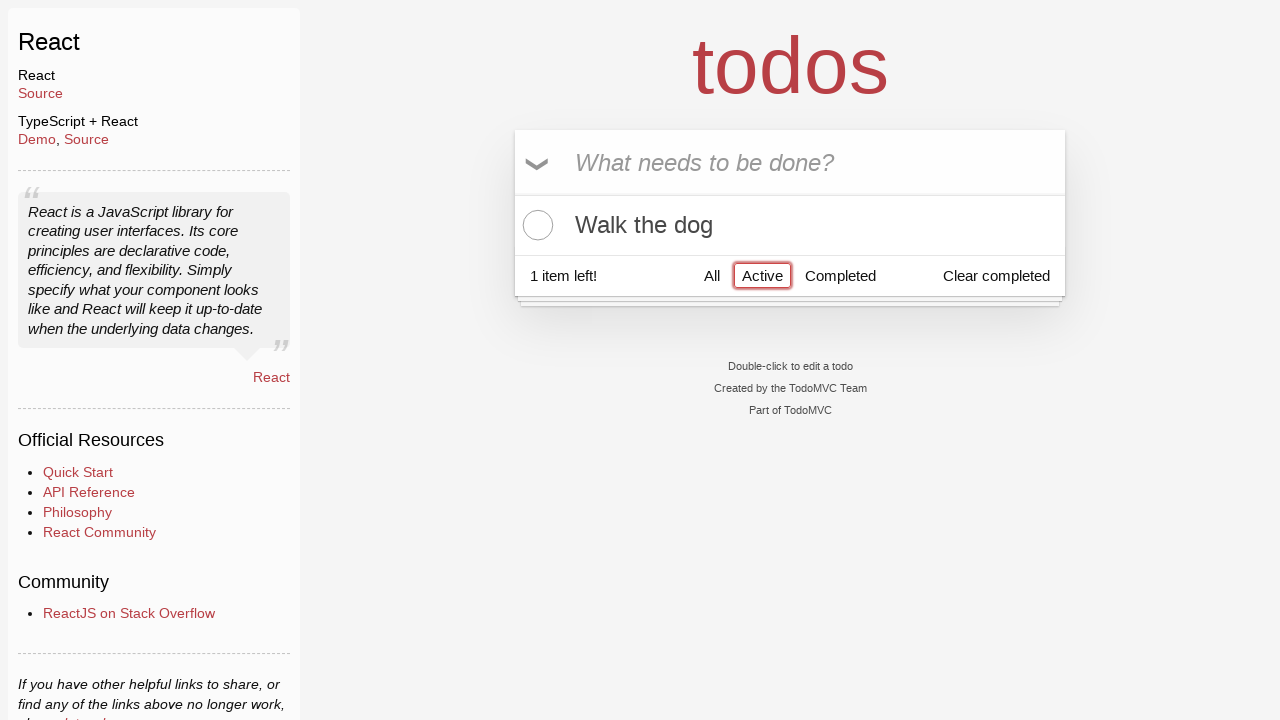

Verified that only 'Walk the dog' active task is visible after filtering
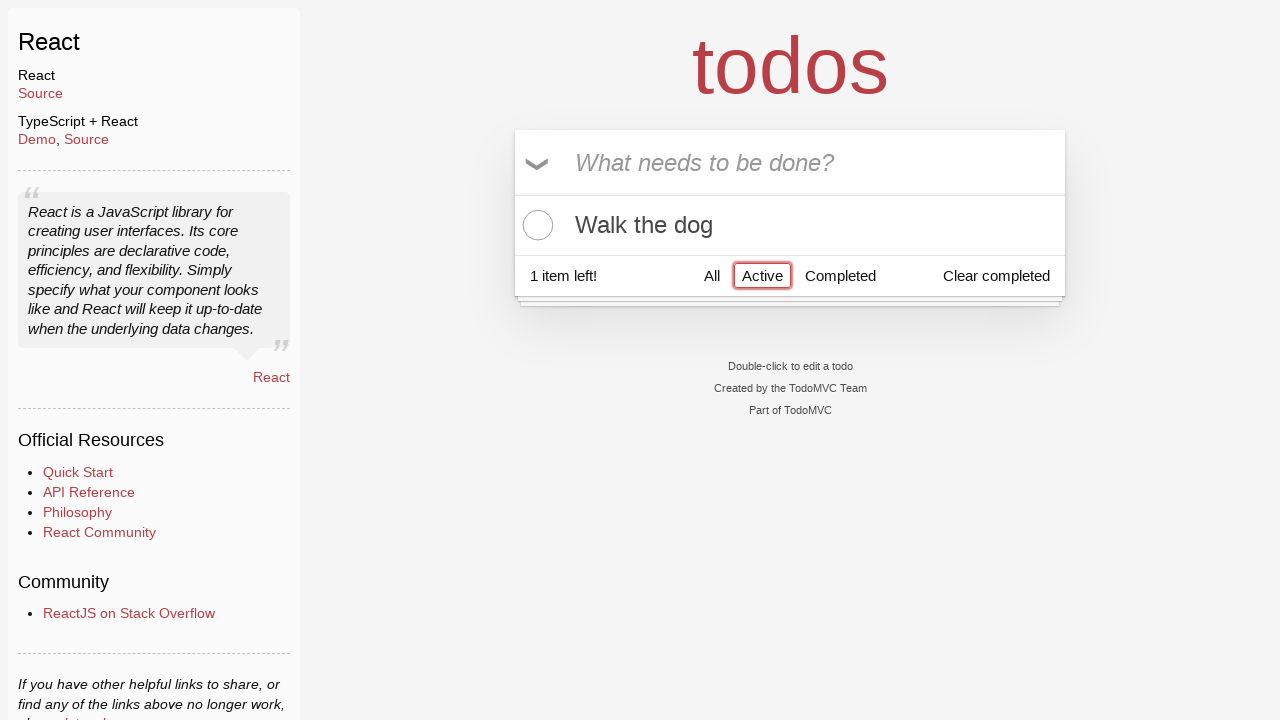

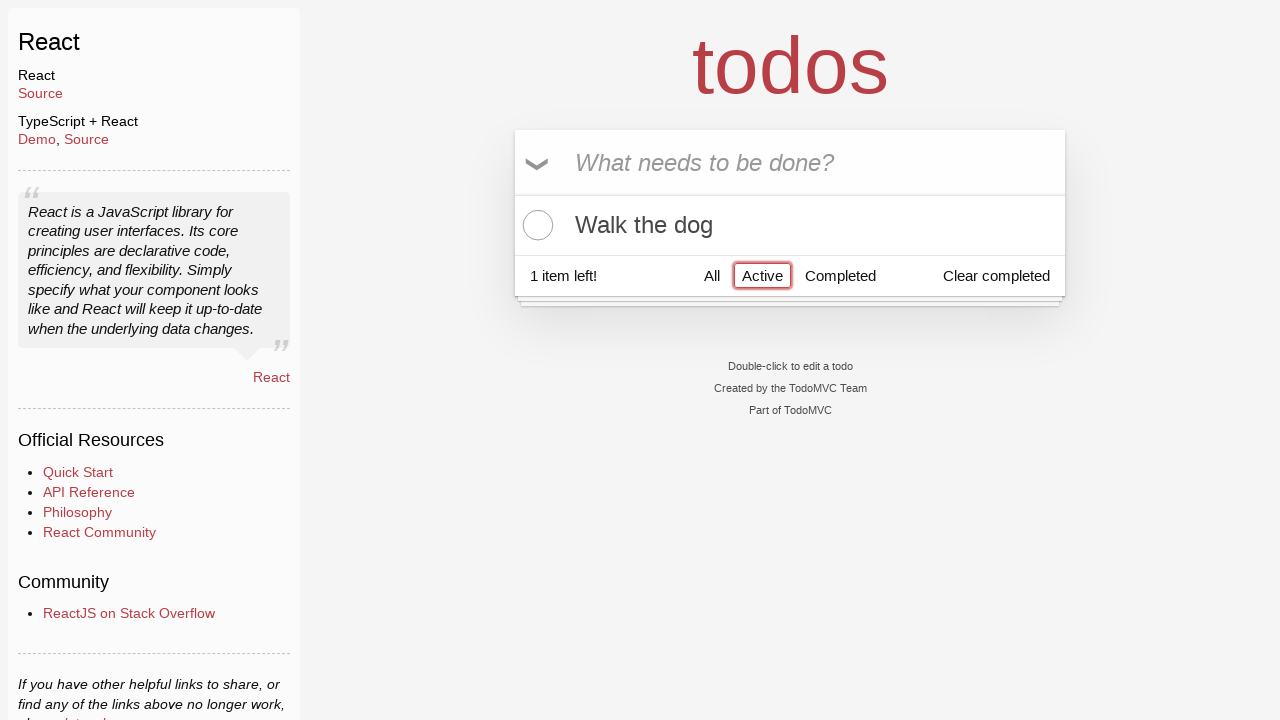